Tests clicking a button with a dynamic ID on a UI testing playground site. The test clicks the button once initially, then clicks it 3 more times in a loop to verify the button can be found and clicked even when its ID changes dynamically.

Starting URL: http://uitestingplayground.com/dynamicid

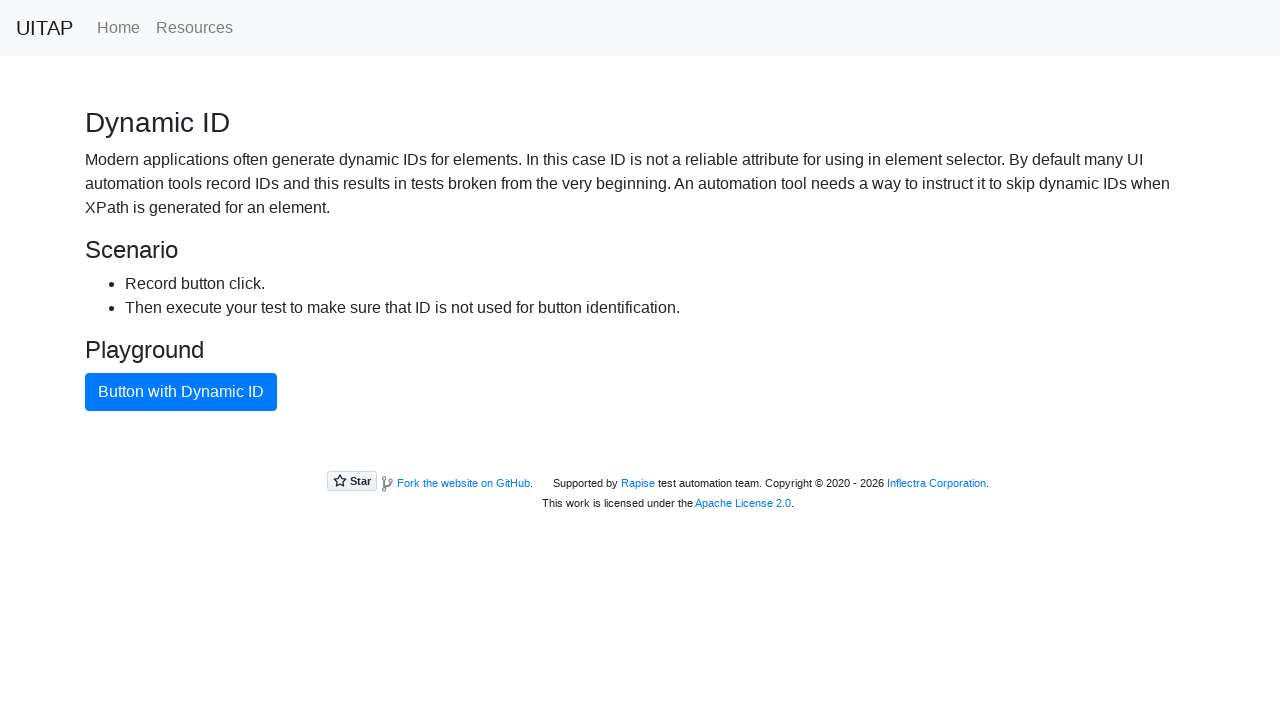

Clicked button with dynamic ID (initial click) at (181, 392) on xpath=//button[text()="Button with Dynamic ID"]
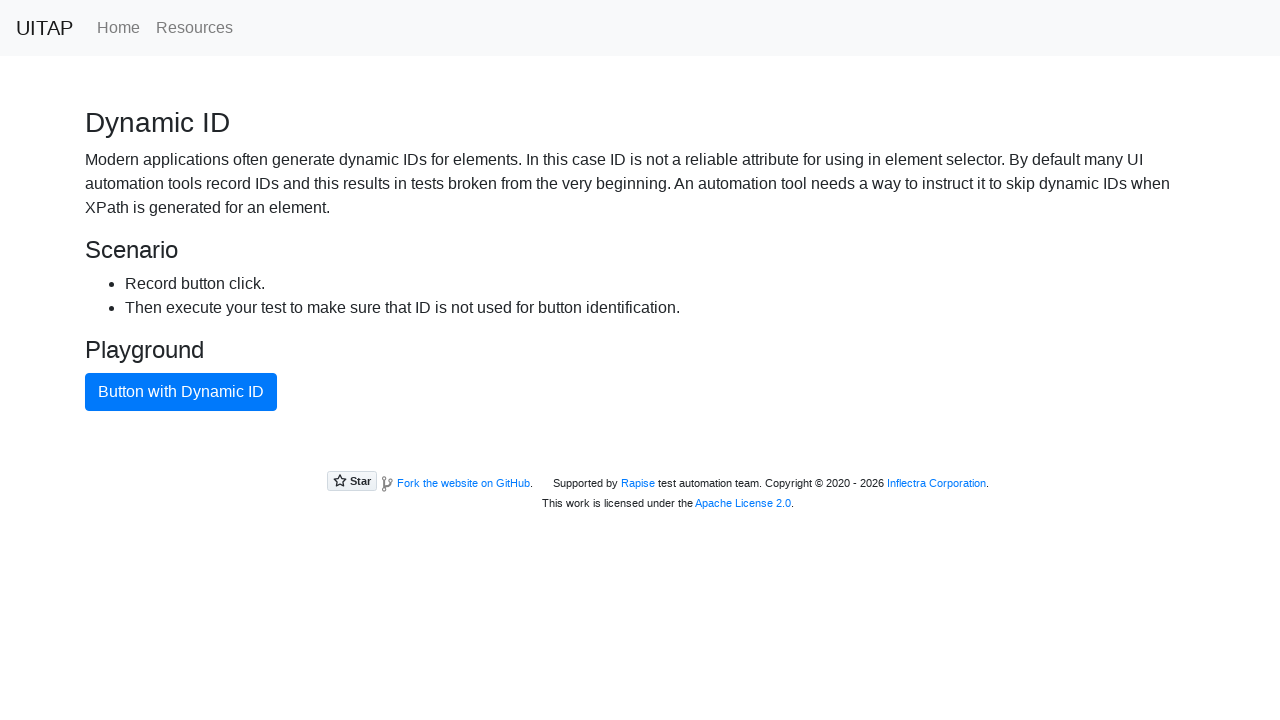

Clicked button with dynamic ID (iteration 1 of 3) at (181, 392) on xpath=//button[text()="Button with Dynamic ID"]
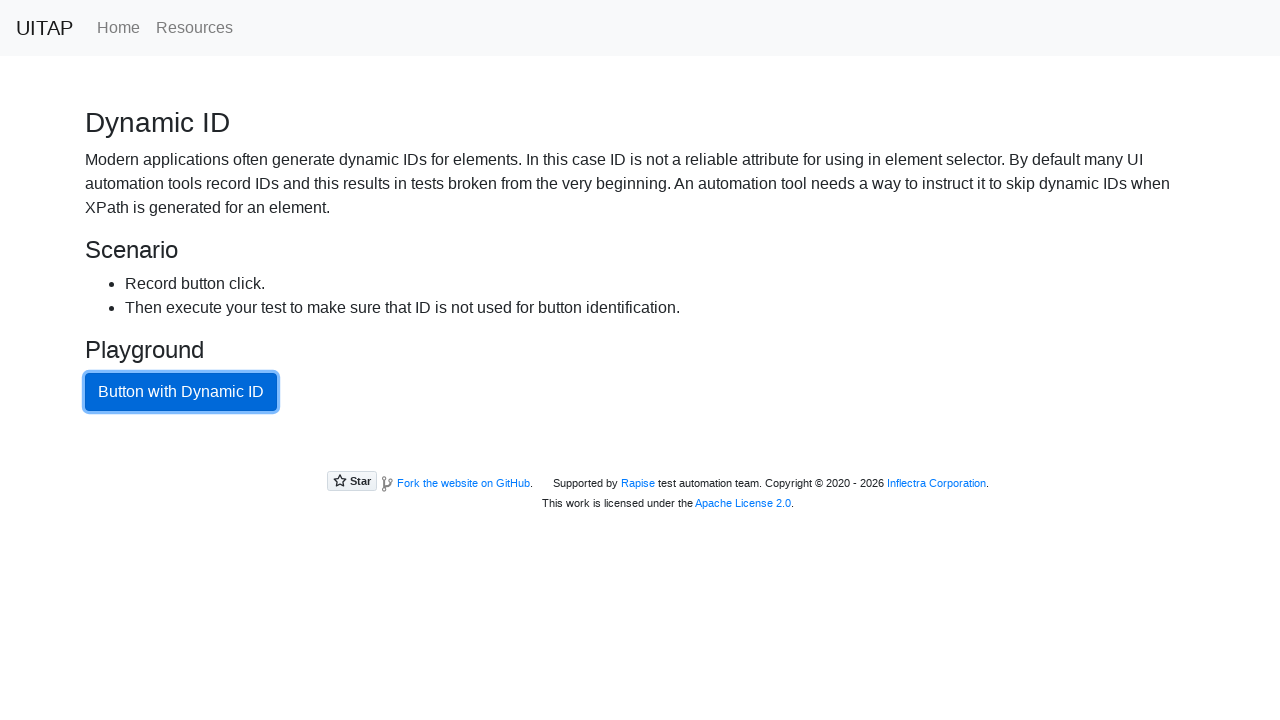

Waited 1000ms before next click
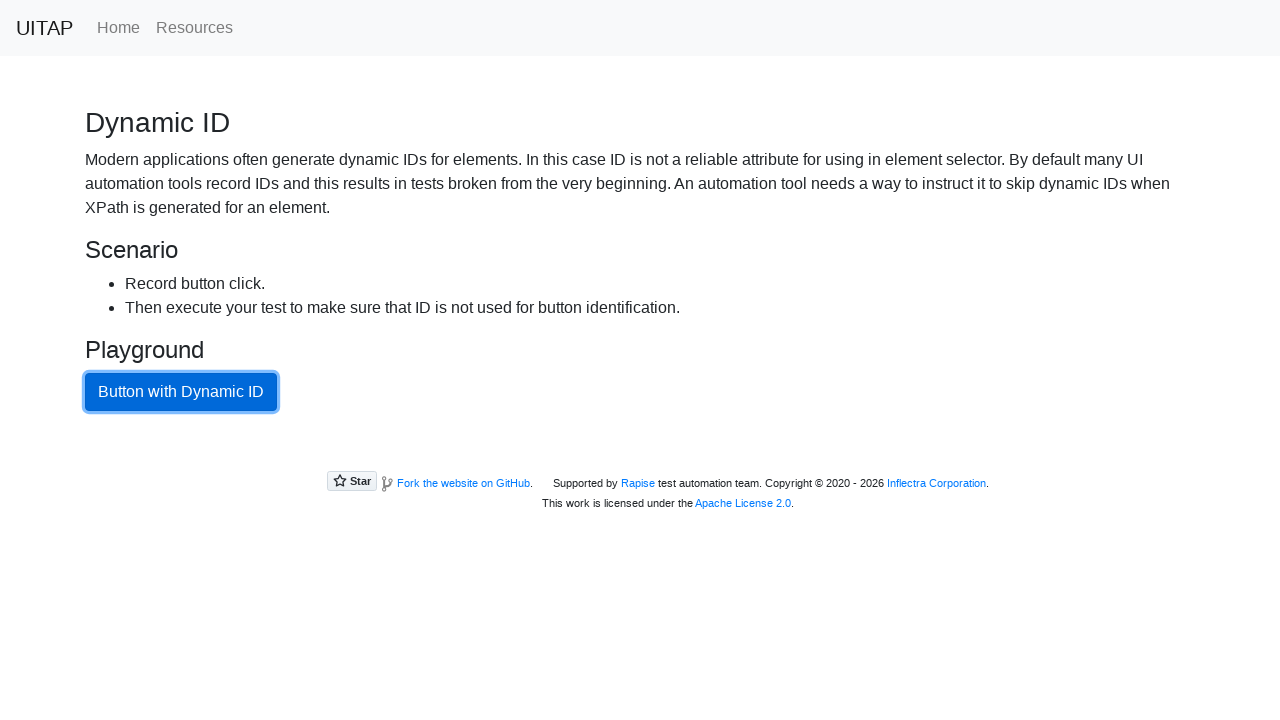

Clicked button with dynamic ID (iteration 2 of 3) at (181, 392) on xpath=//button[text()="Button with Dynamic ID"]
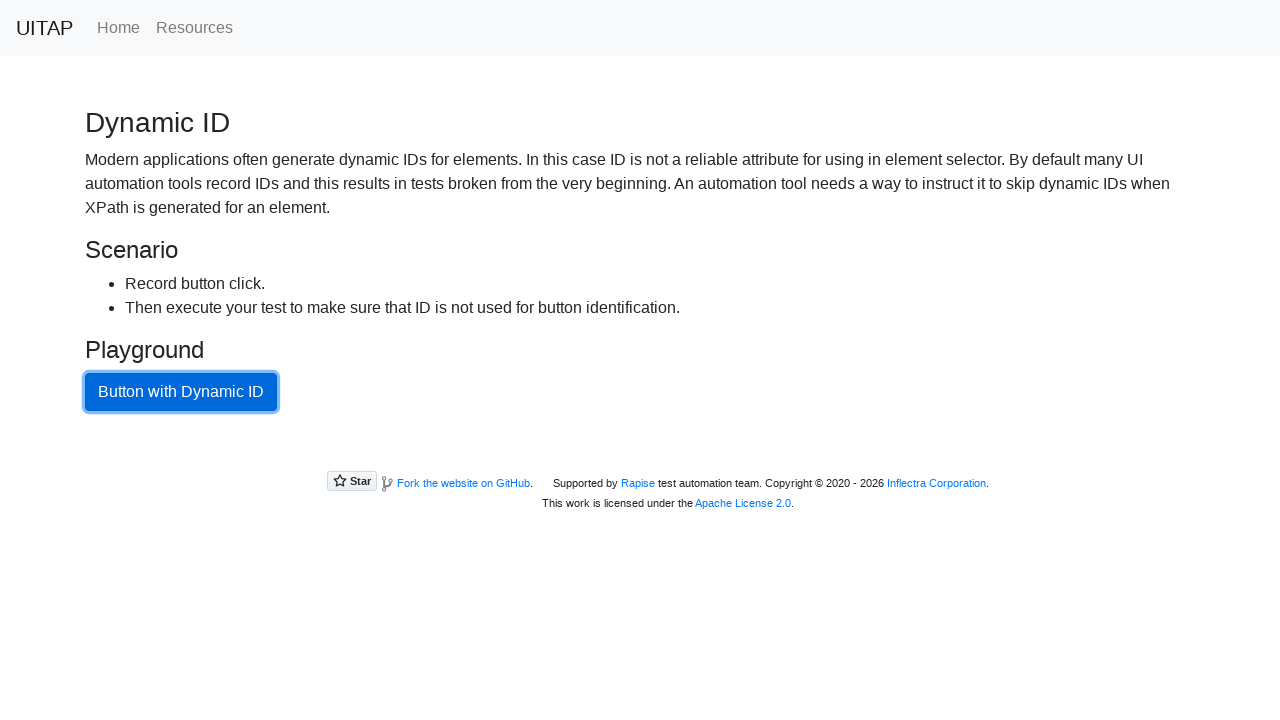

Waited 1000ms before next click
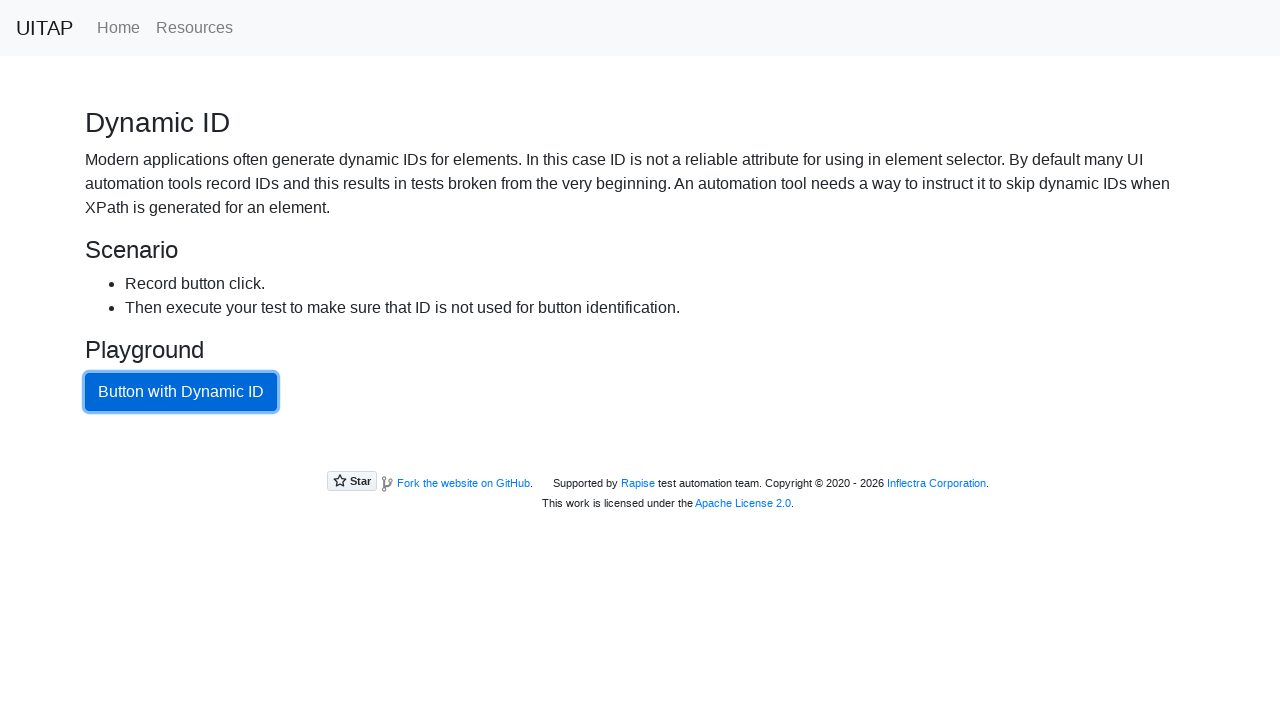

Clicked button with dynamic ID (iteration 3 of 3) at (181, 392) on xpath=//button[text()="Button with Dynamic ID"]
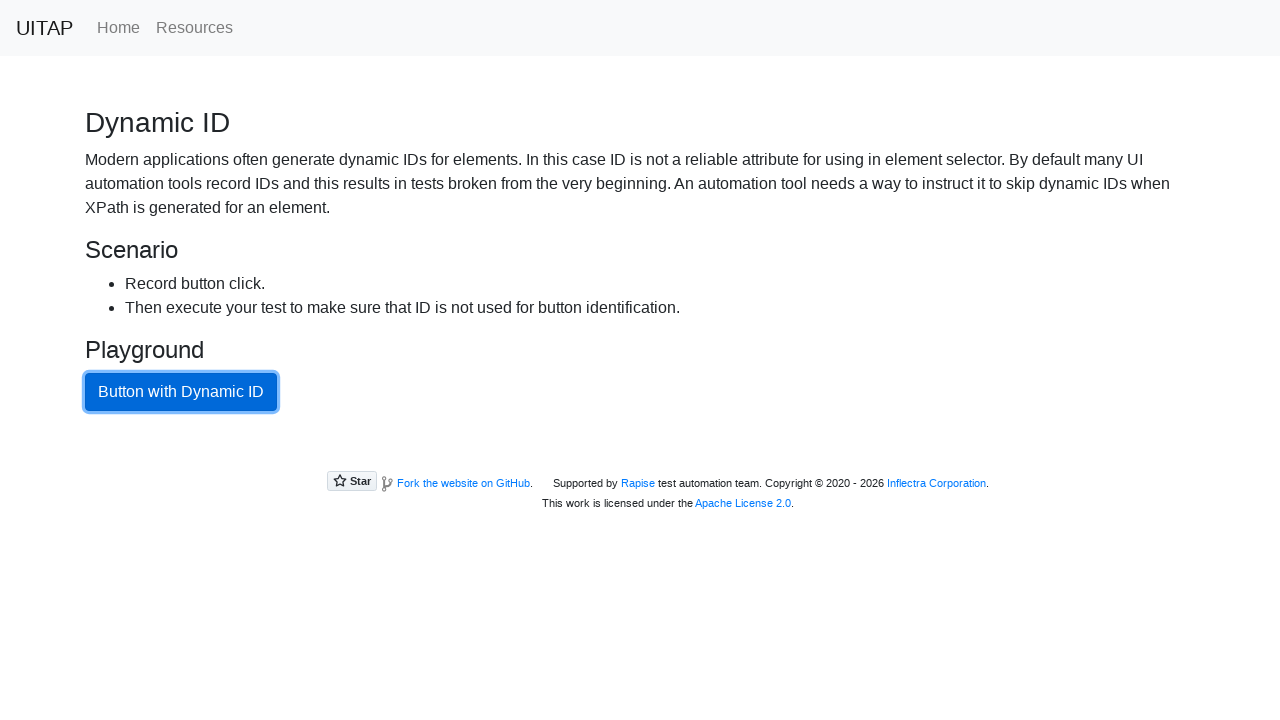

Waited 1000ms before next click
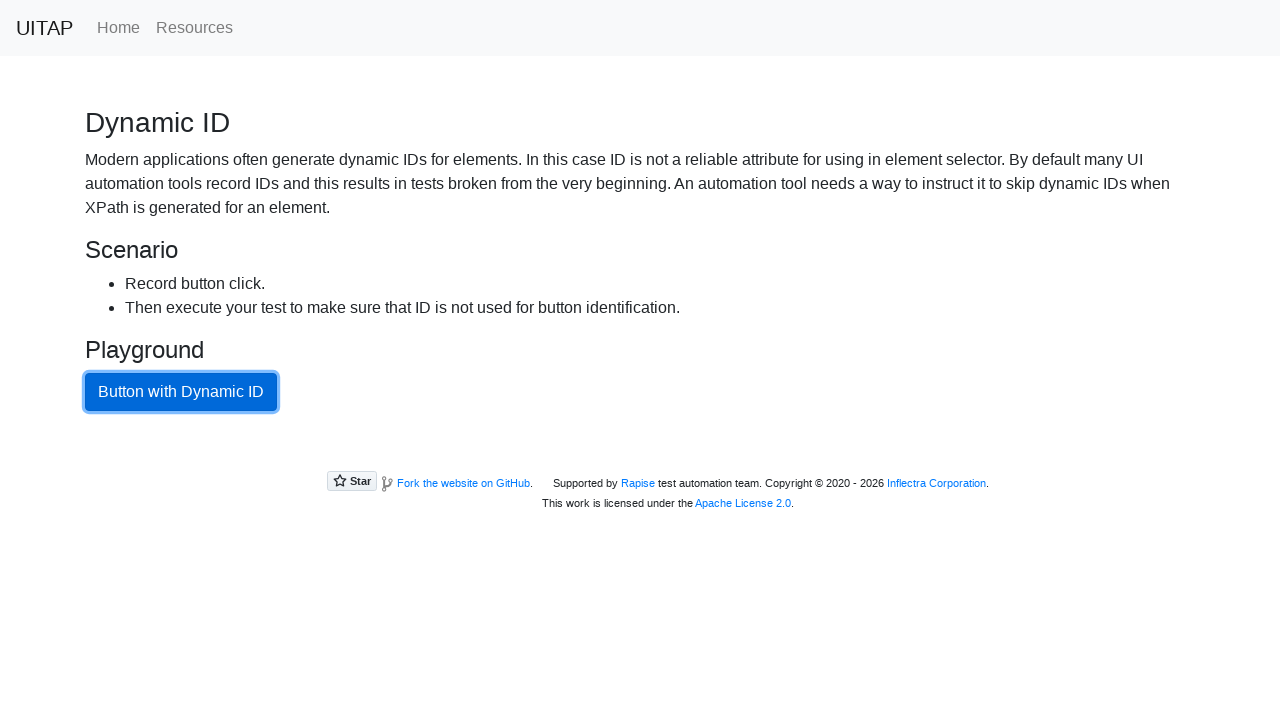

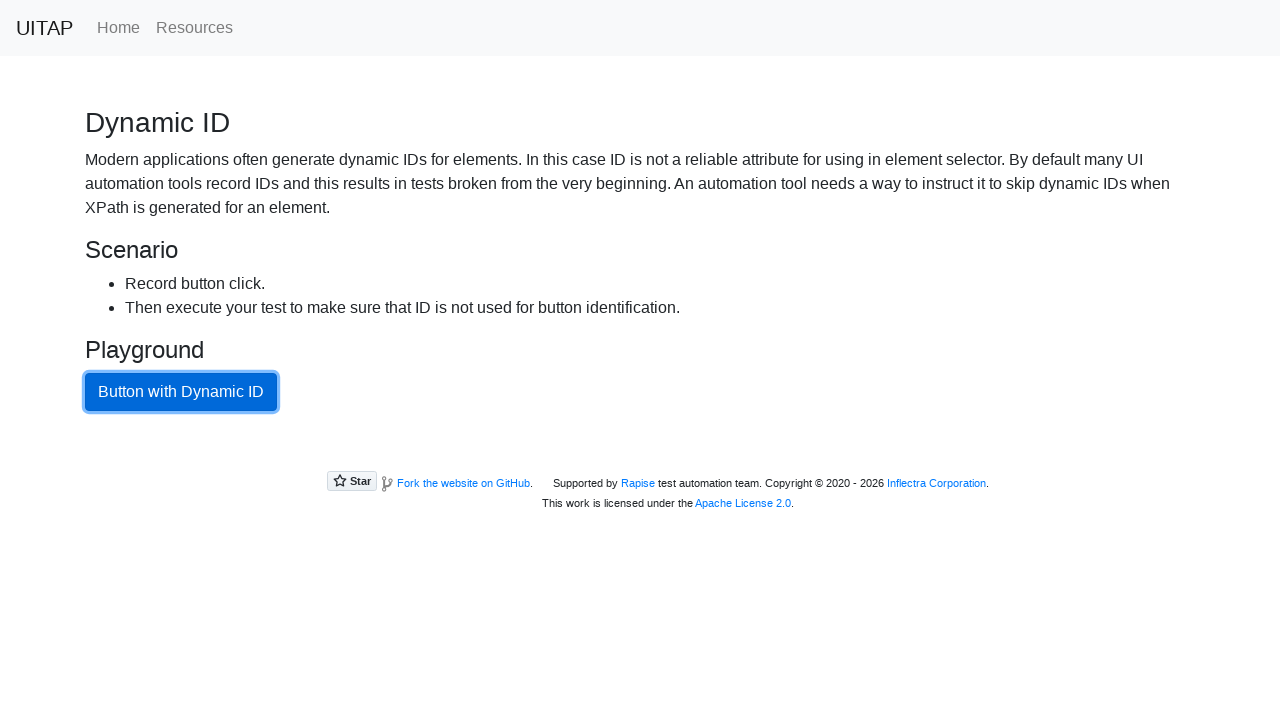